Navigates to a specific YouTube video page and verifies the video player loads correctly

Starting URL: https://www.youtube.com/watch?v=dQw4w9WgXcQ

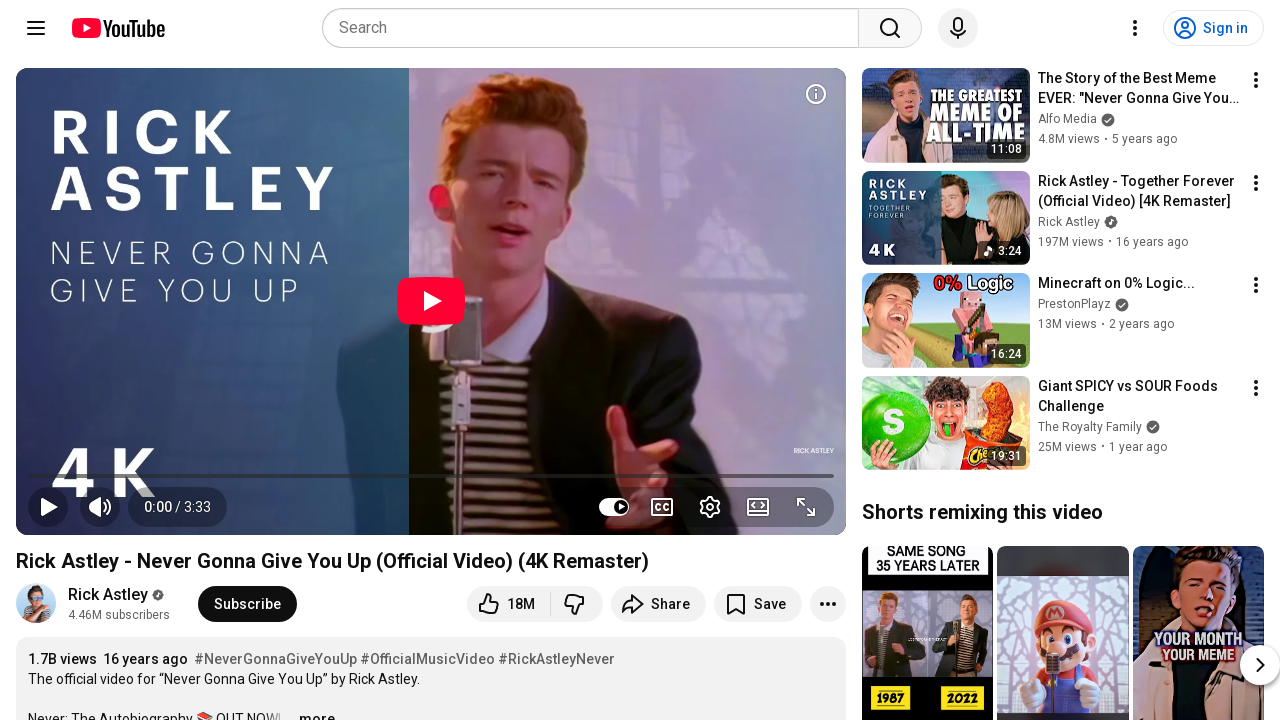

Waited for video player element to load on YouTube video page
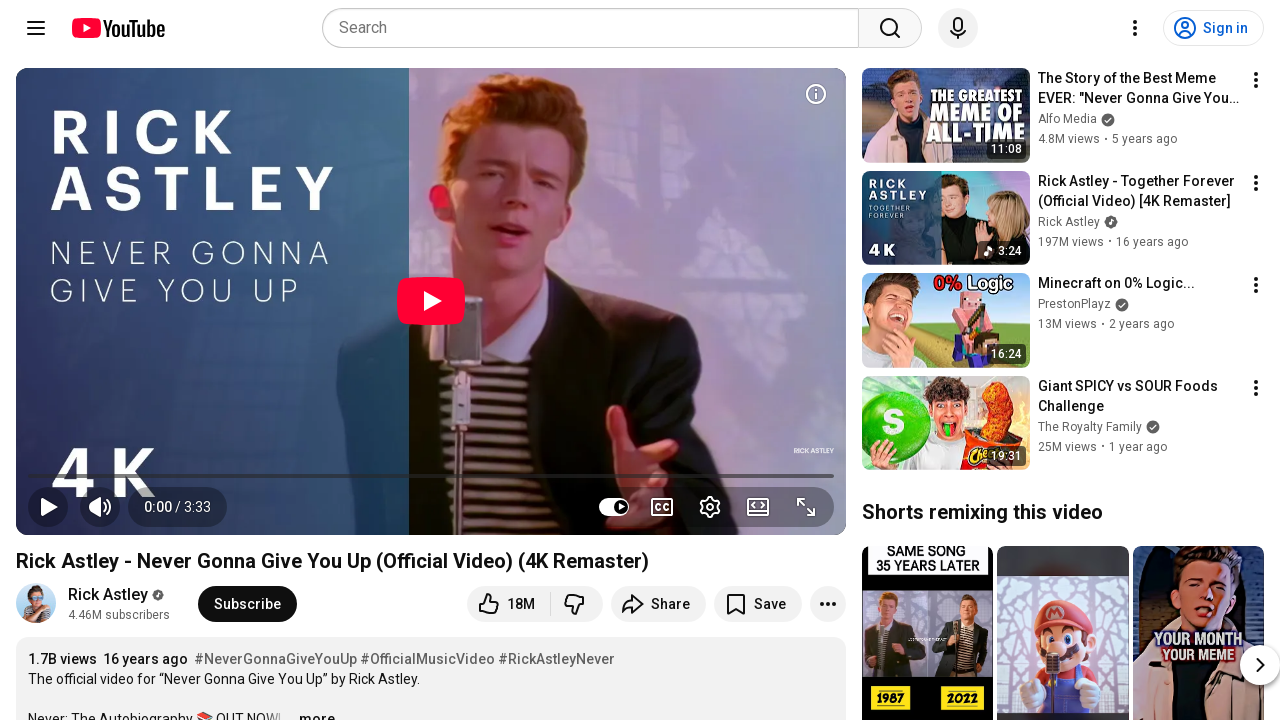

Located video element on the page
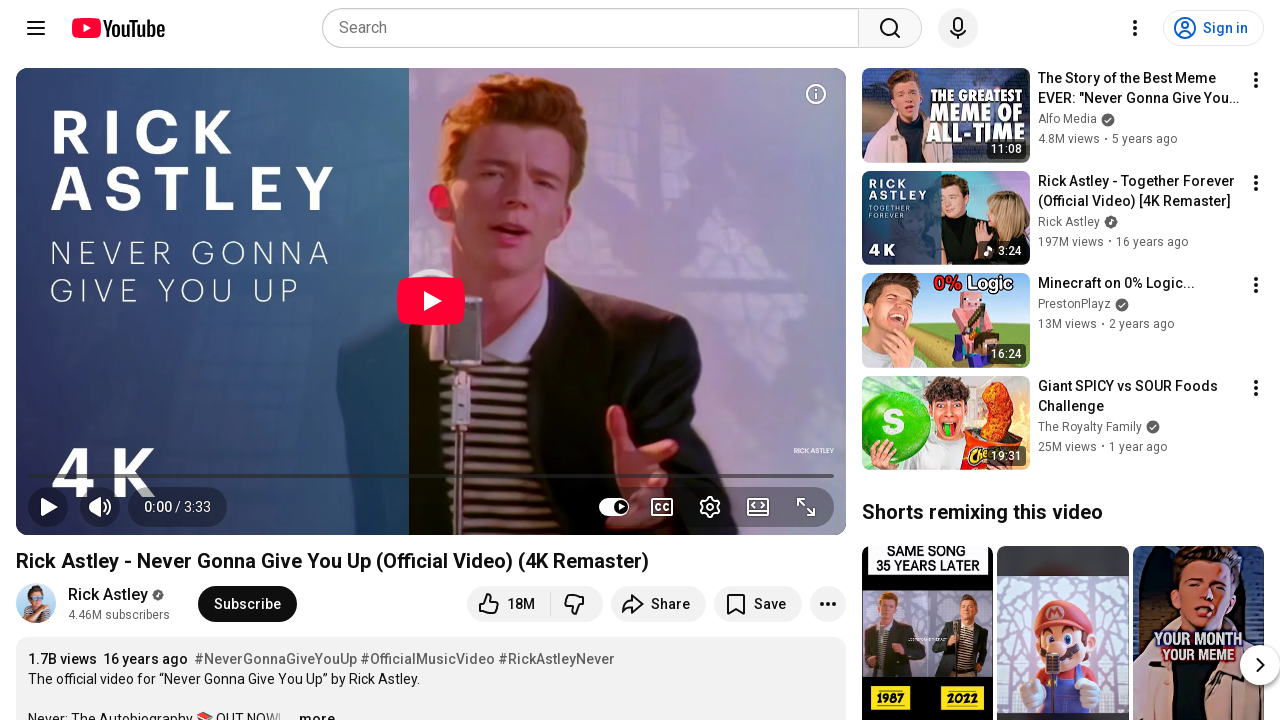

Verified video player is visible and ready for playback
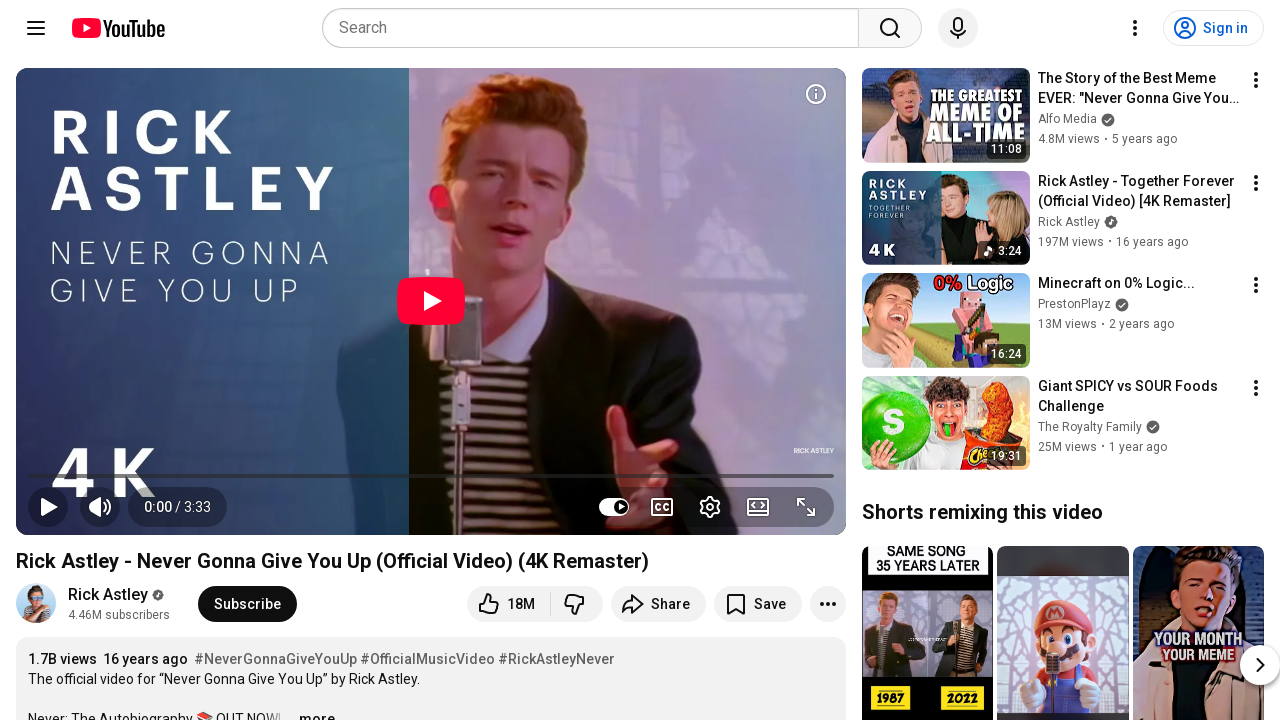

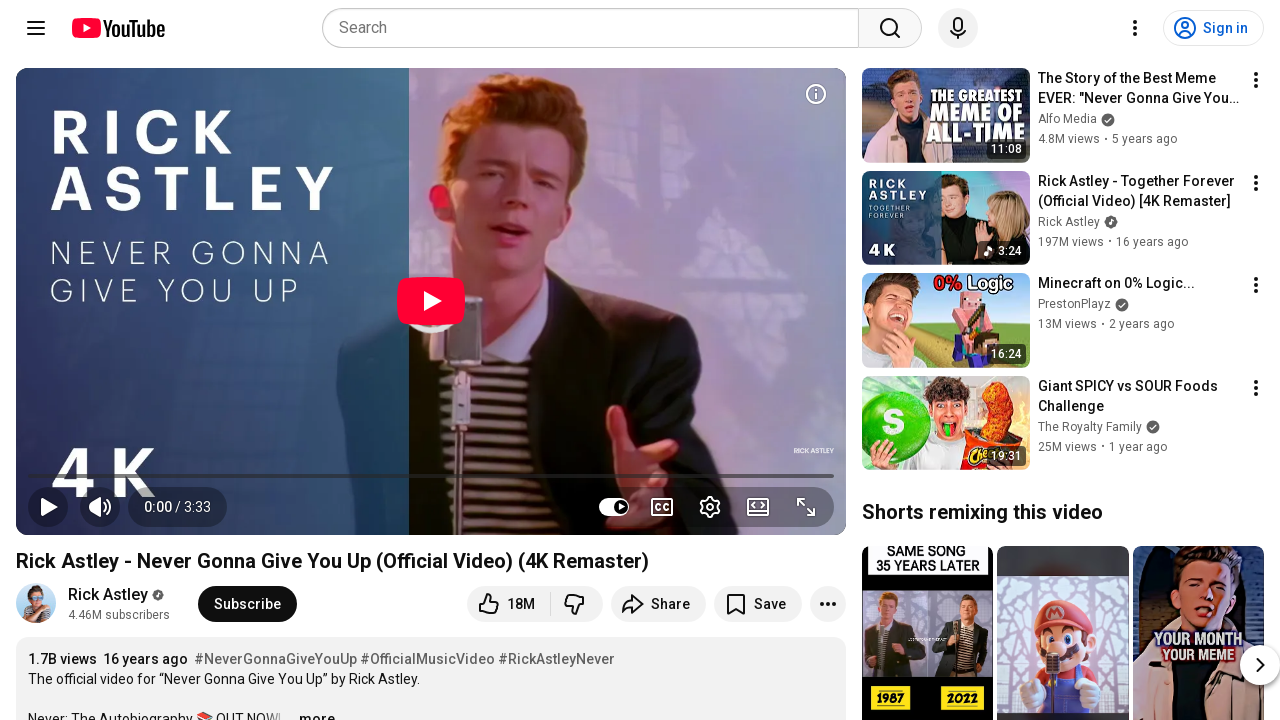